Tests right-click context menu functionality by right-clicking an element, hovering over a menu item, and clicking it to trigger an alert

Starting URL: http://swisnl.github.io/jQuery-contextMenu/demo.html

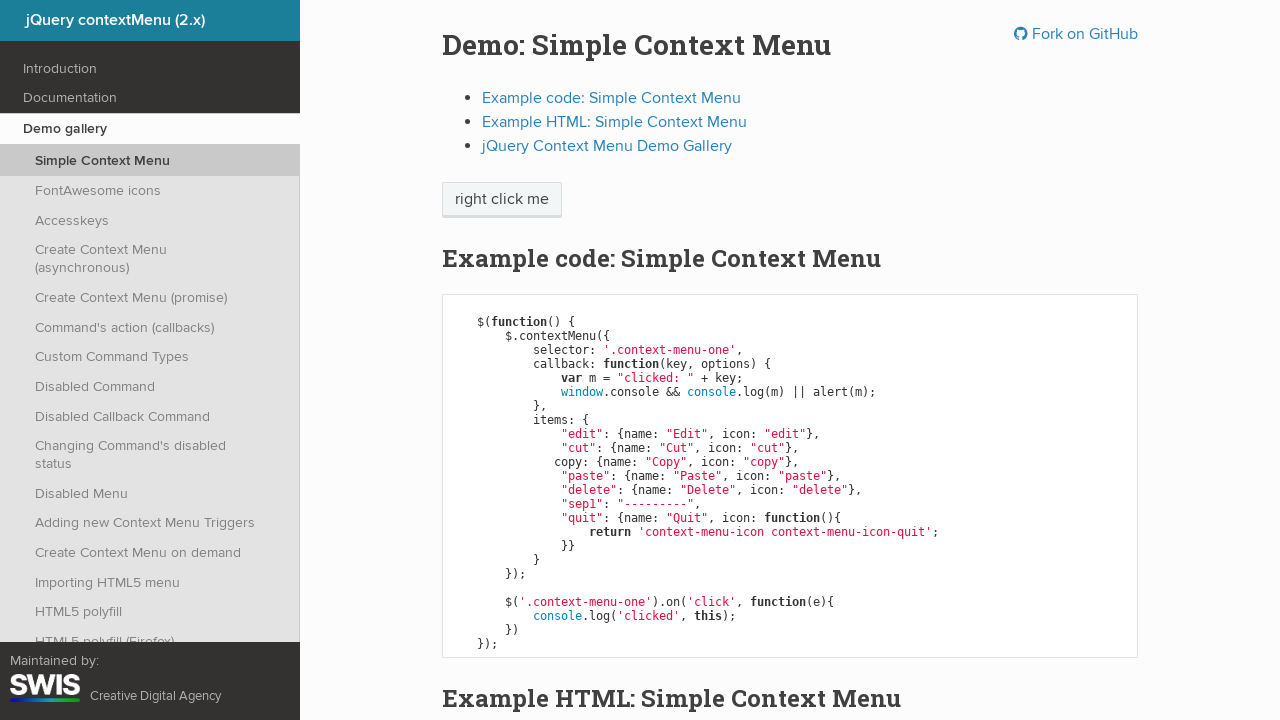

Right-clicked on 'right click me' element to open context menu at (502, 200) on xpath=//span[text()='right click me']
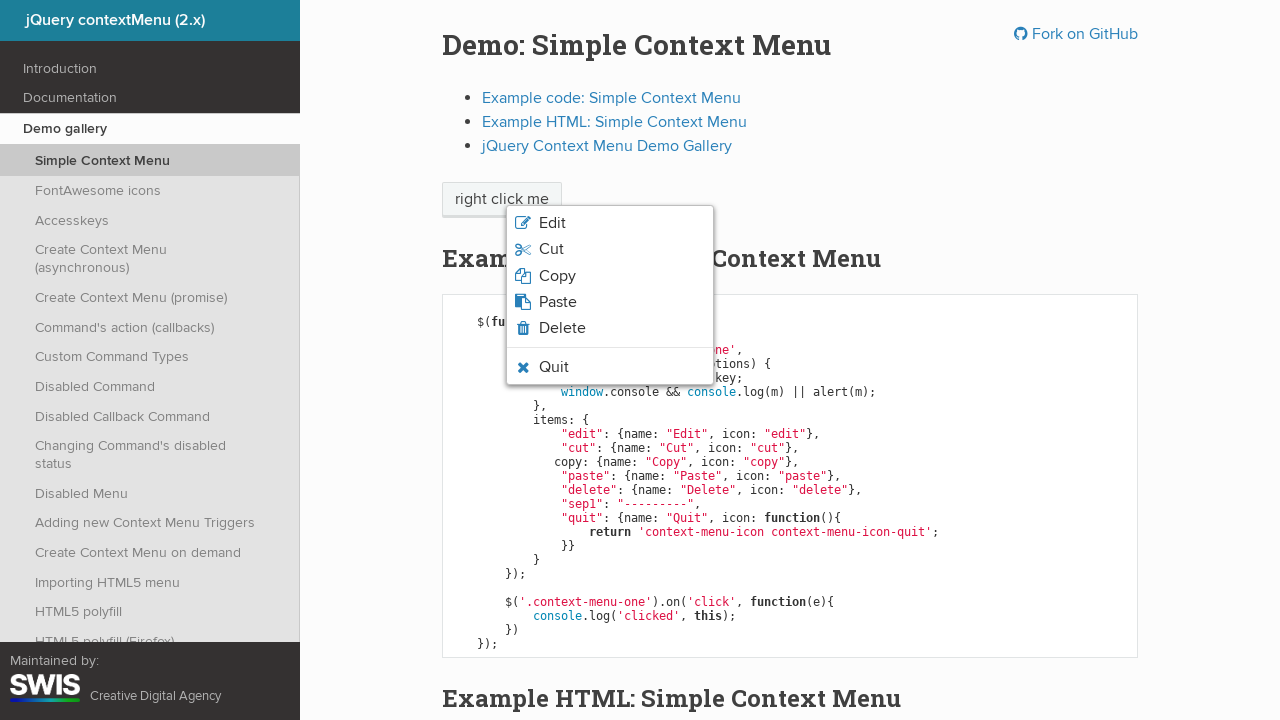

Hovered over the Quit menu item at (610, 367) on .context-menu-icon-quit
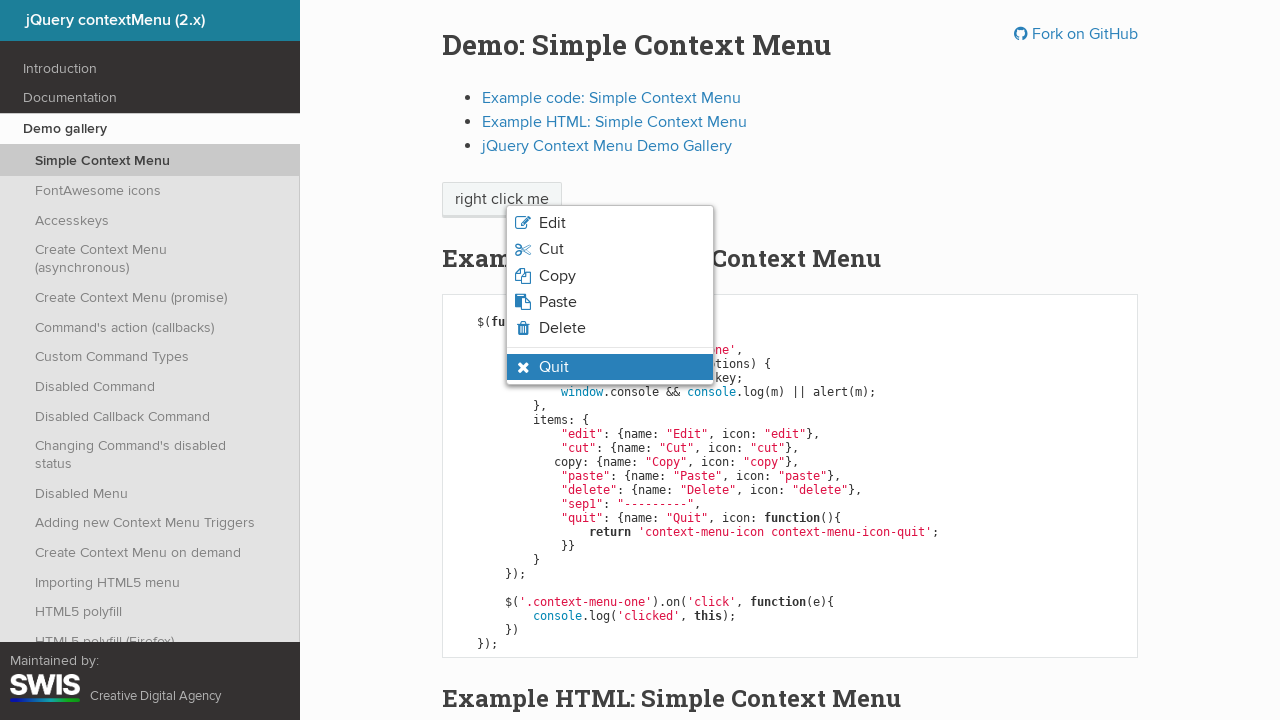

Quit menu item is visible with hover state
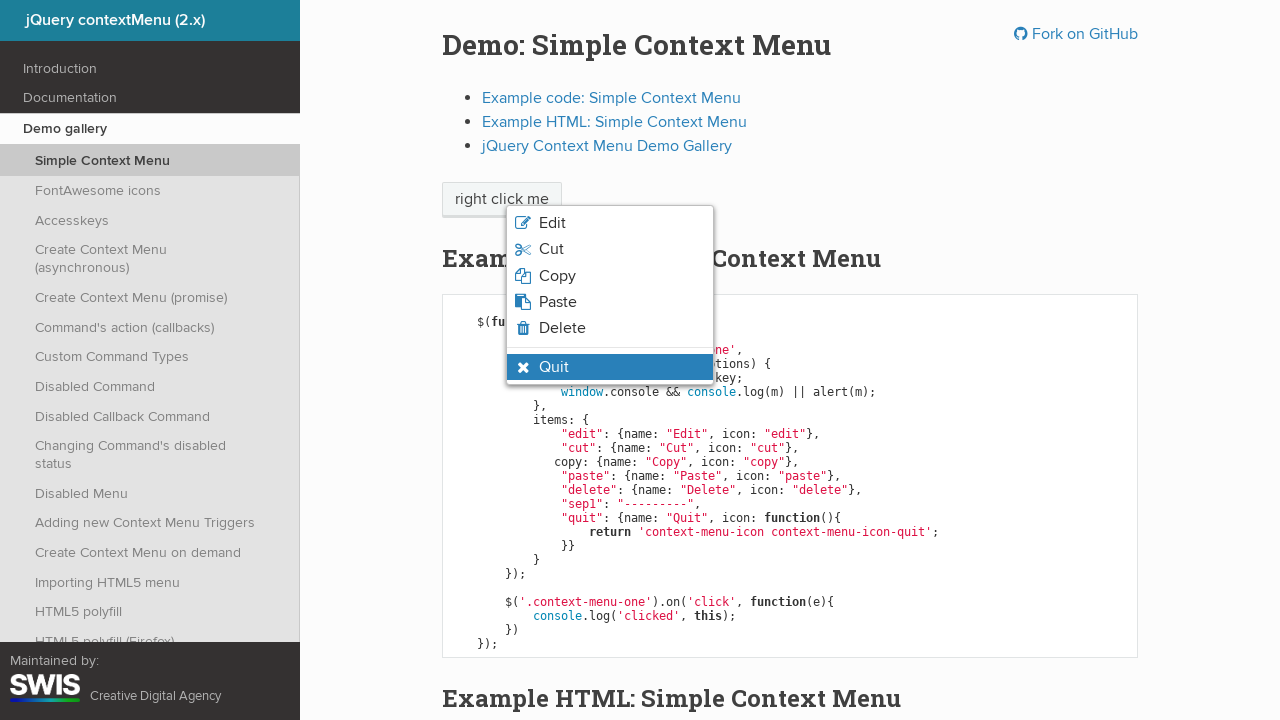

Asserted that Quit menu item is visible
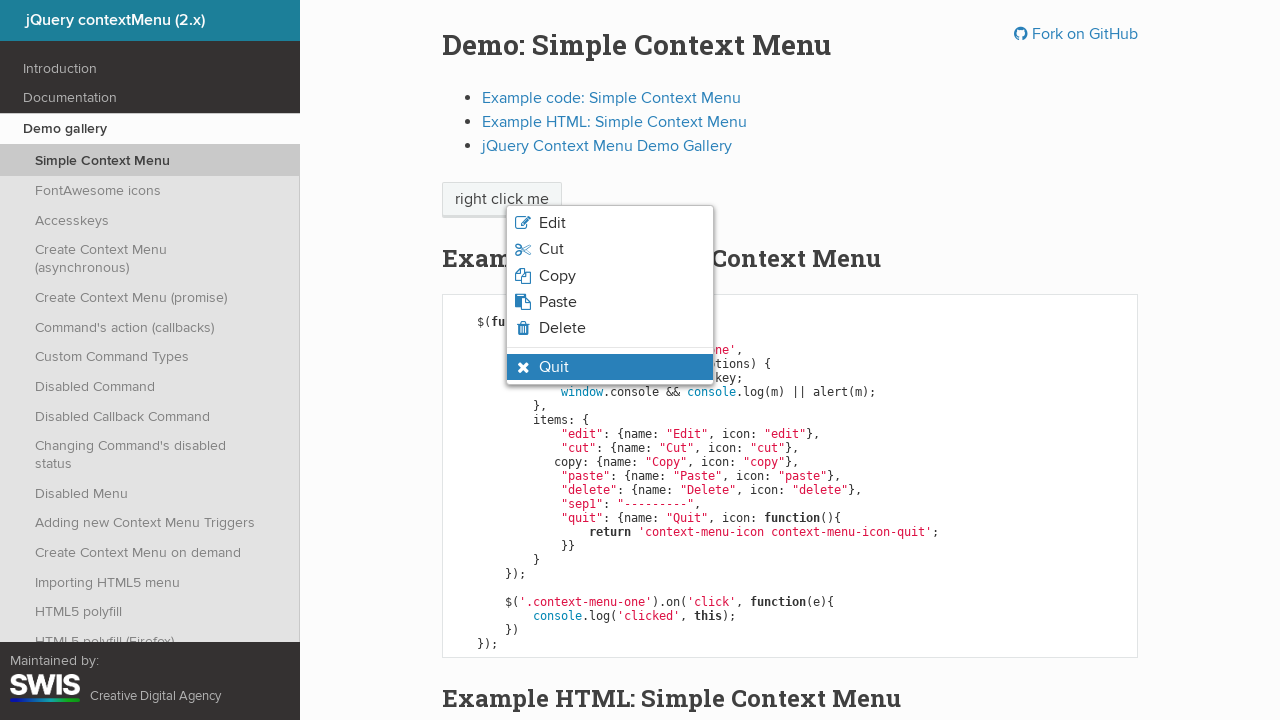

Clicked the Quit menu item at (610, 367) on .context-menu-icon-quit.context-menu-hover.context-menu-visible
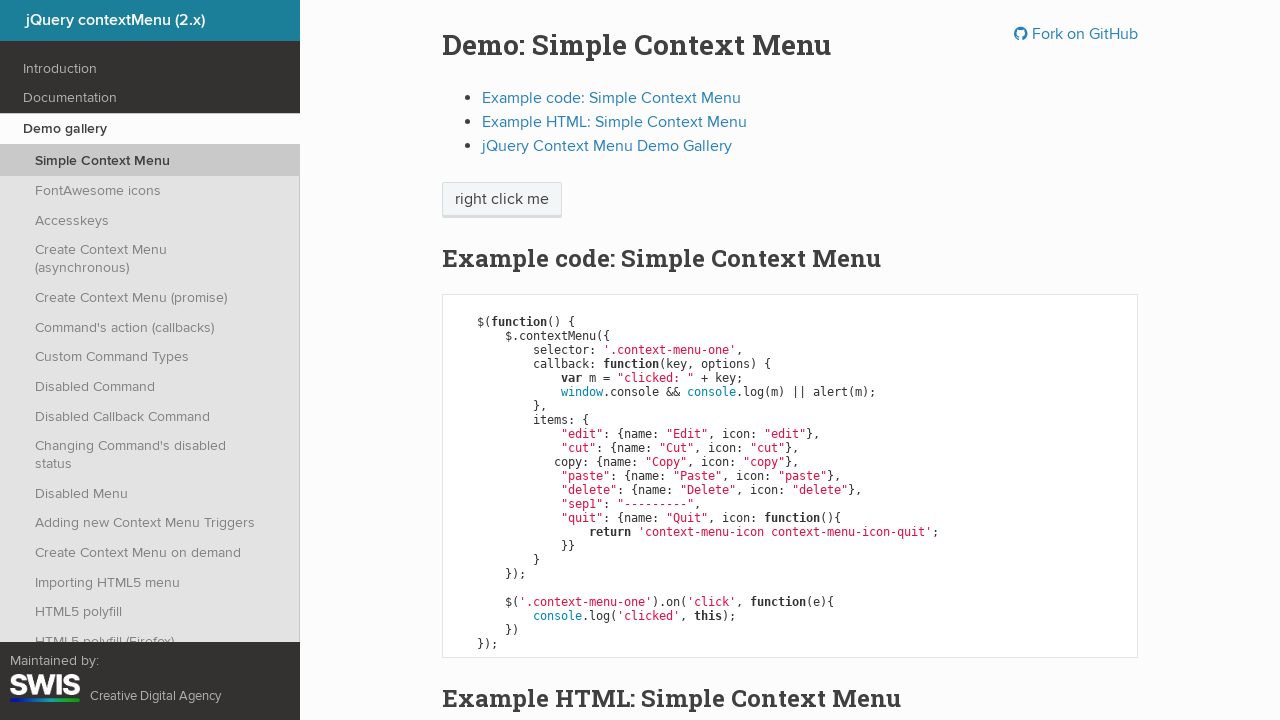

Set up dialog handler to capture and accept alert
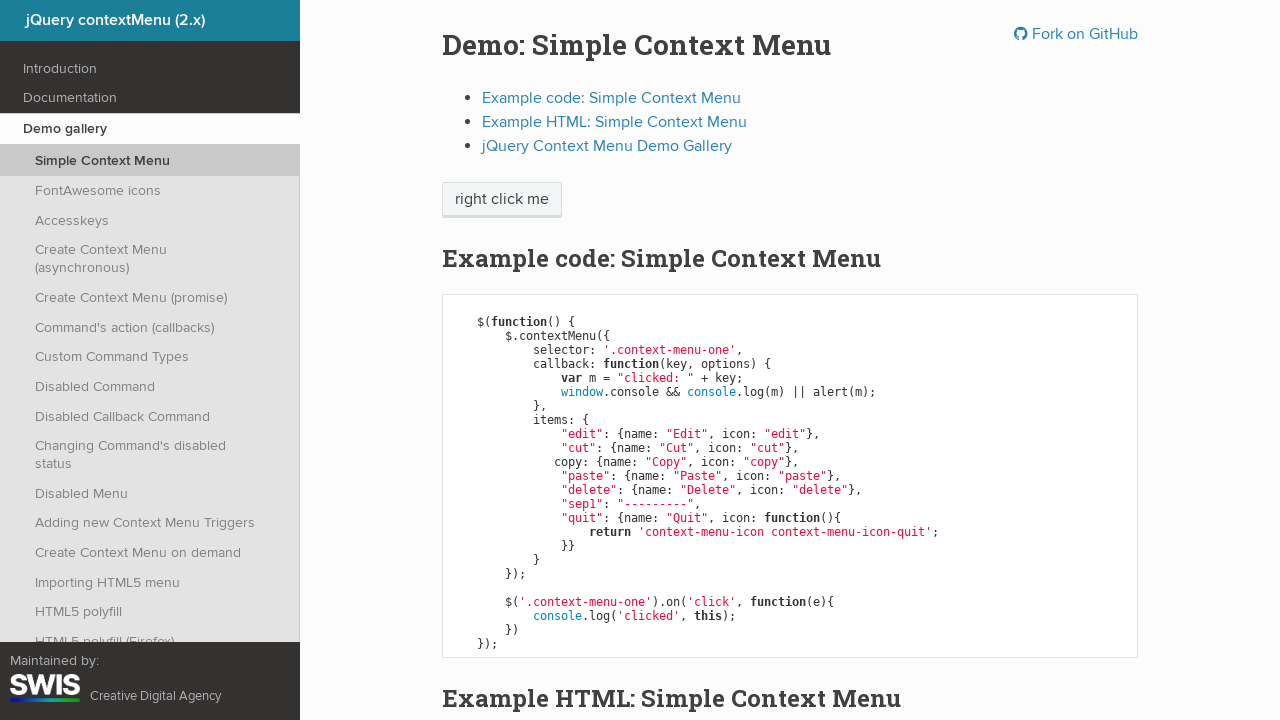

Waited 500ms for alert to be processed
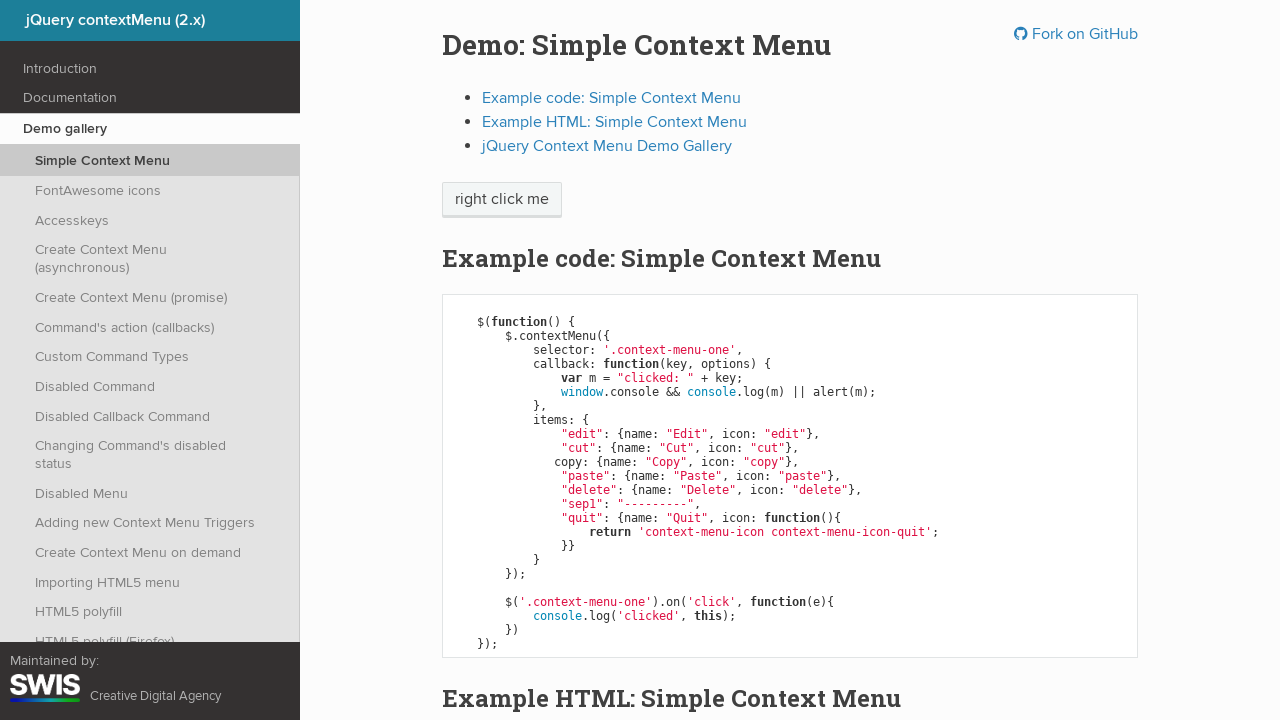

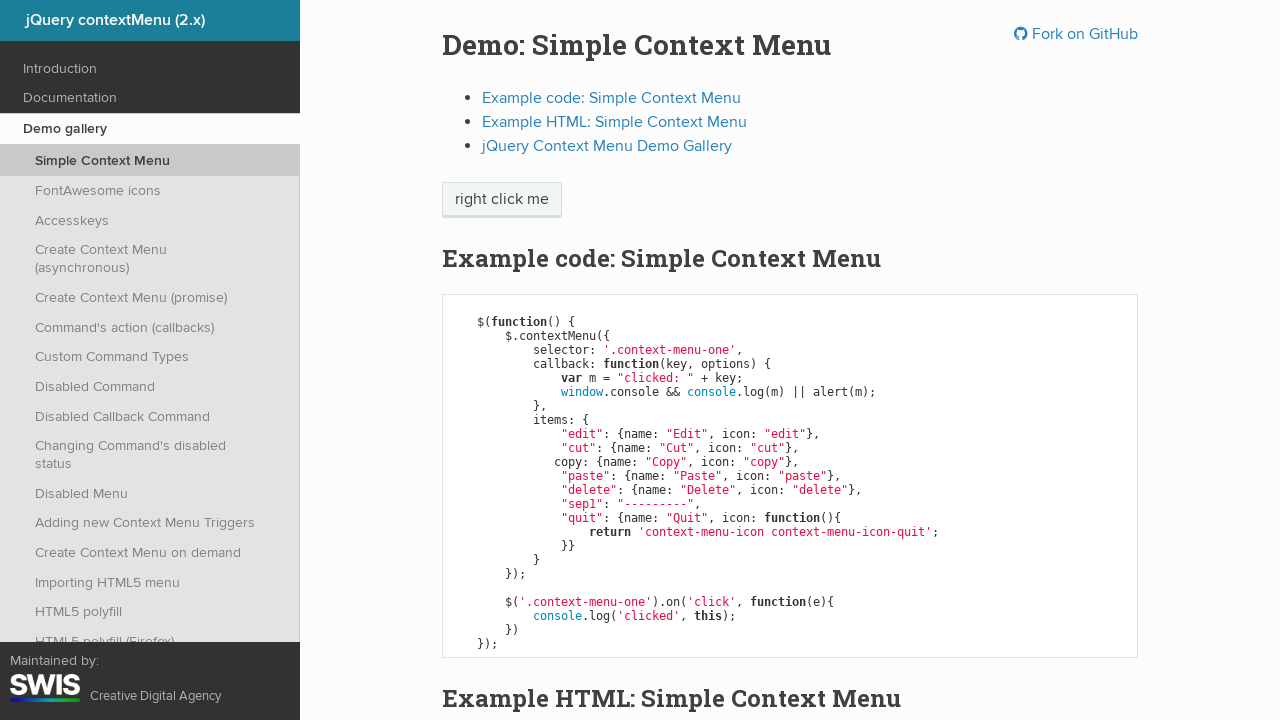